Tests the search functionality on Python.org by entering a search query and submitting the form using the Enter key

Starting URL: http://www.python.org

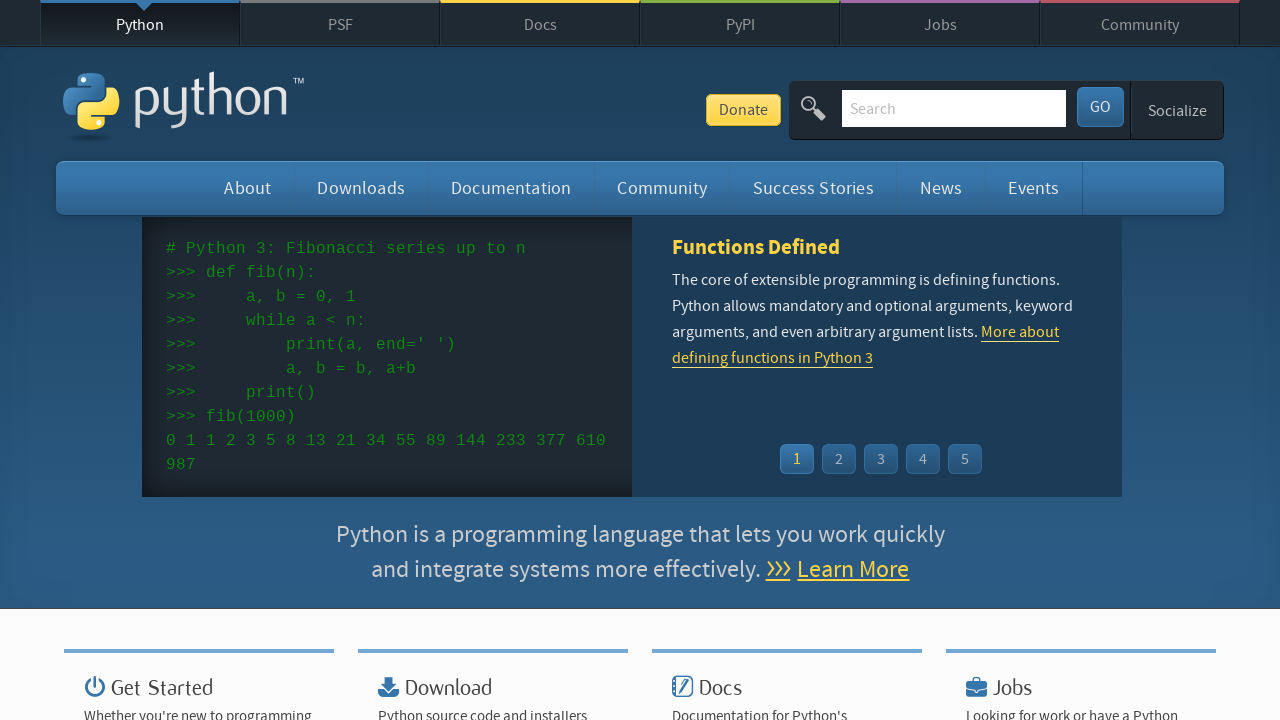

Filled search box with 'python' on input[name='q']
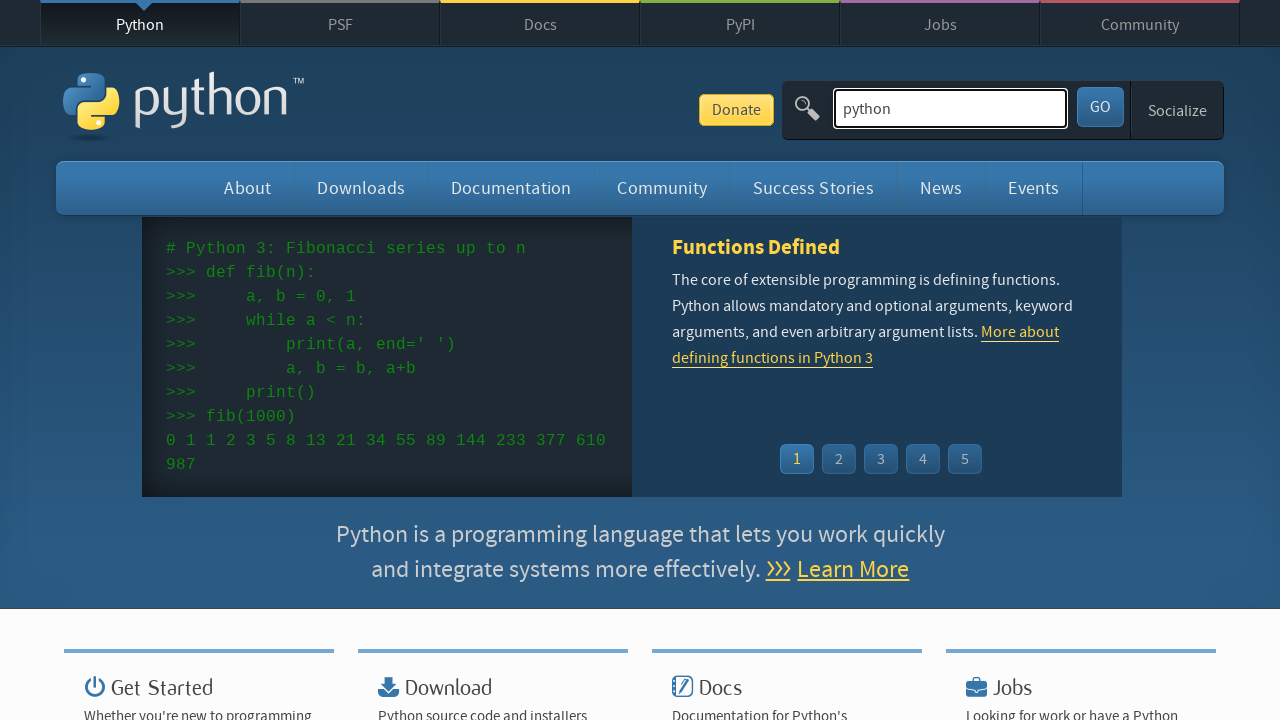

Pressed Enter to submit search query on input[name='q']
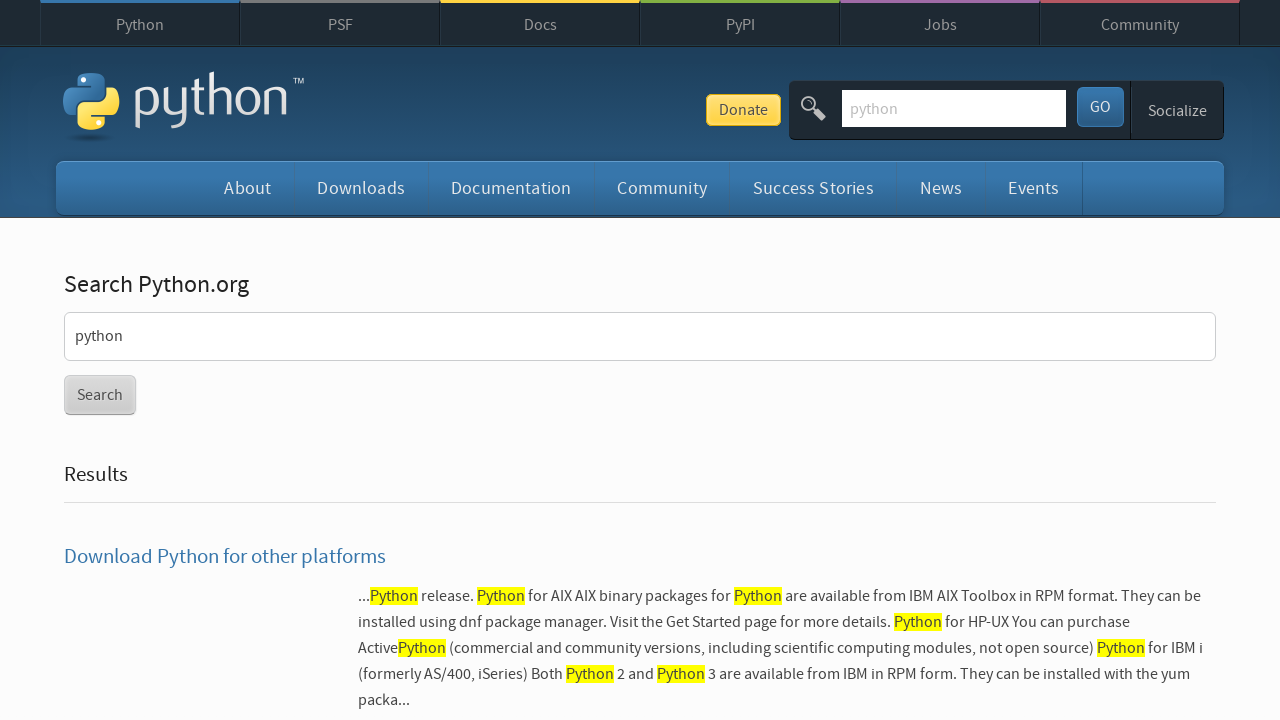

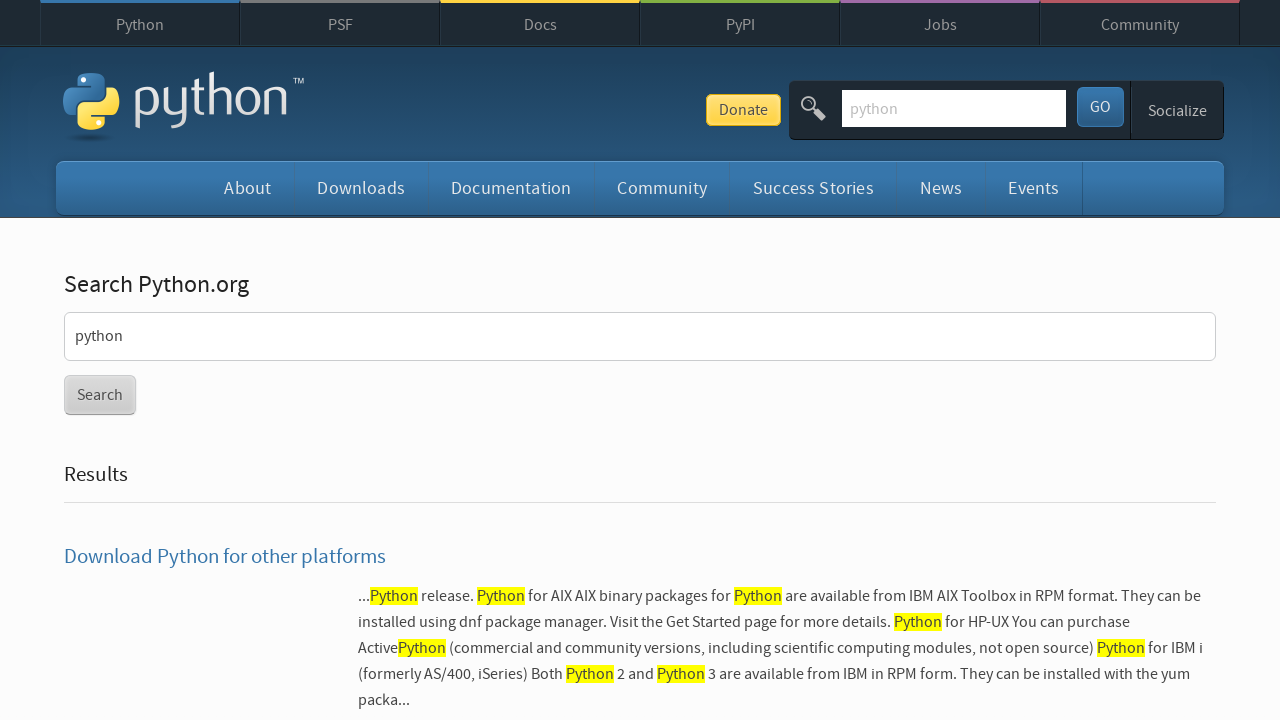